Navigates to a Nerf Caliburn 3D model configurator page and then loads a specific configuration via URL hash parameters containing model component settings.

Starting URL: http://www.captainslug.com/nerf/caliburn/e/

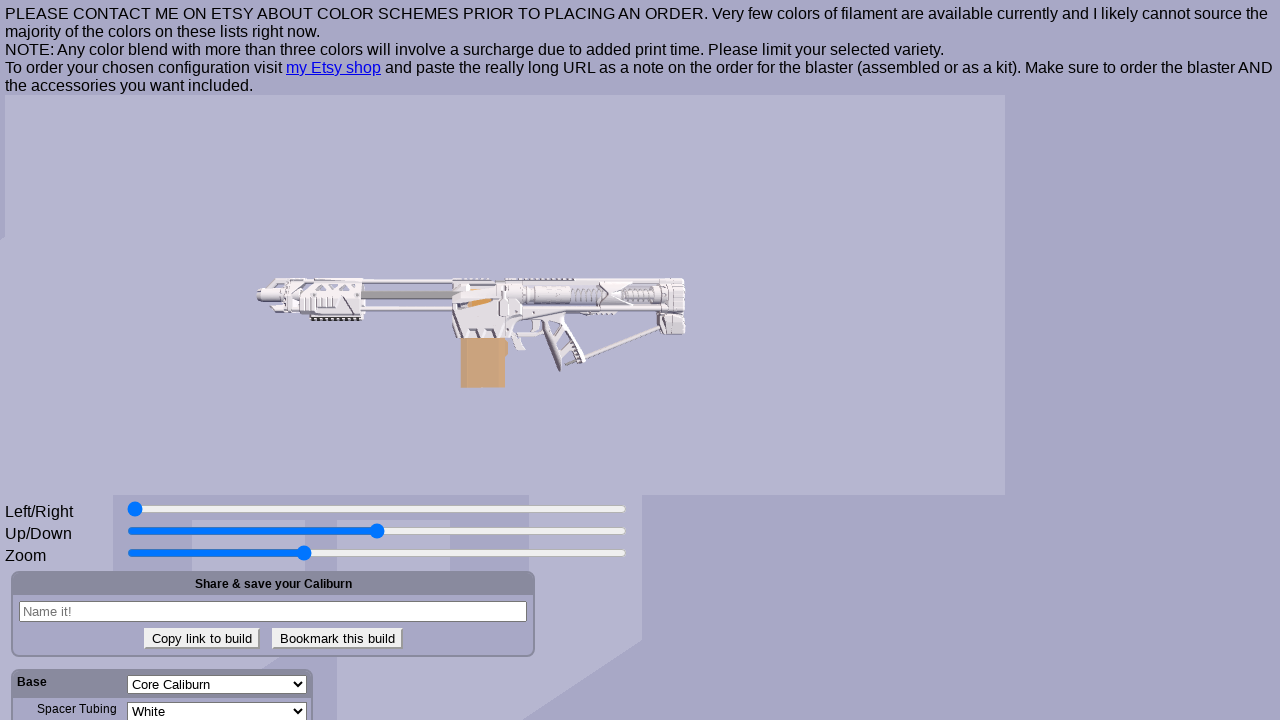

Navigated to Nerf Caliburn 3D model configurator with preset configuration containing base, magwell, grip, and stock components in URL hash
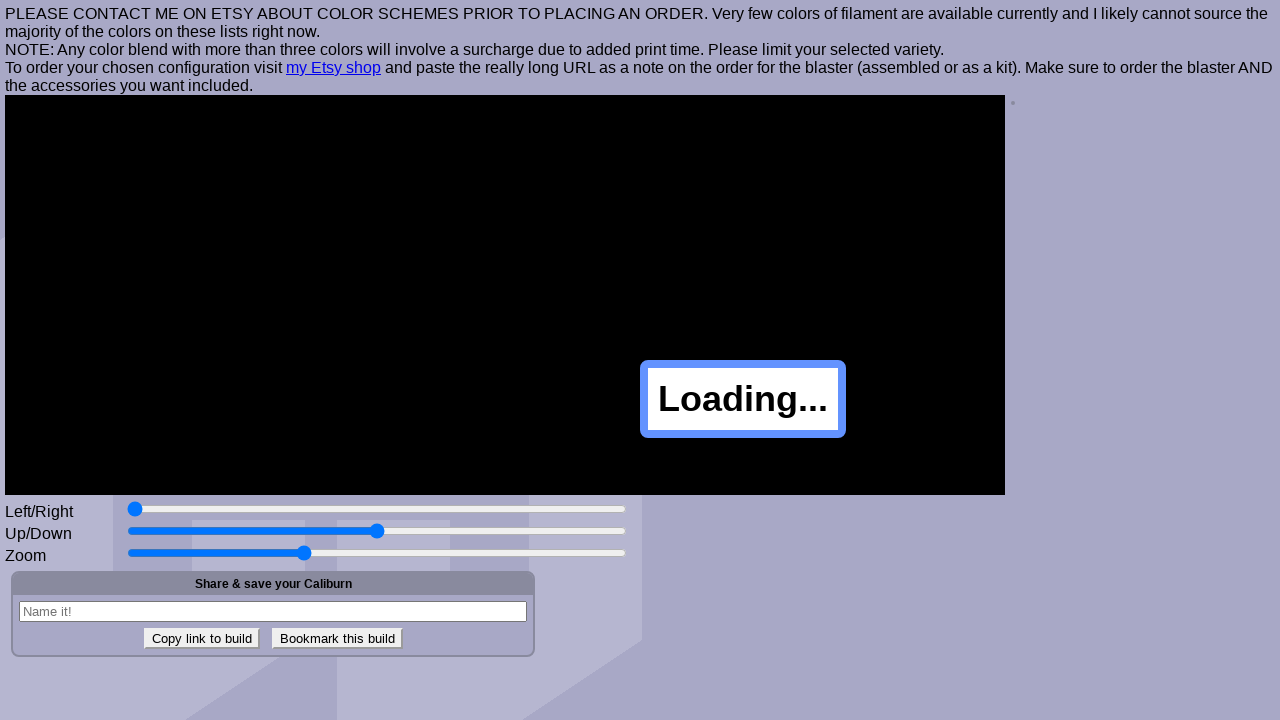

Waited for page to reach network idle state, indicating 3D model configuration has loaded
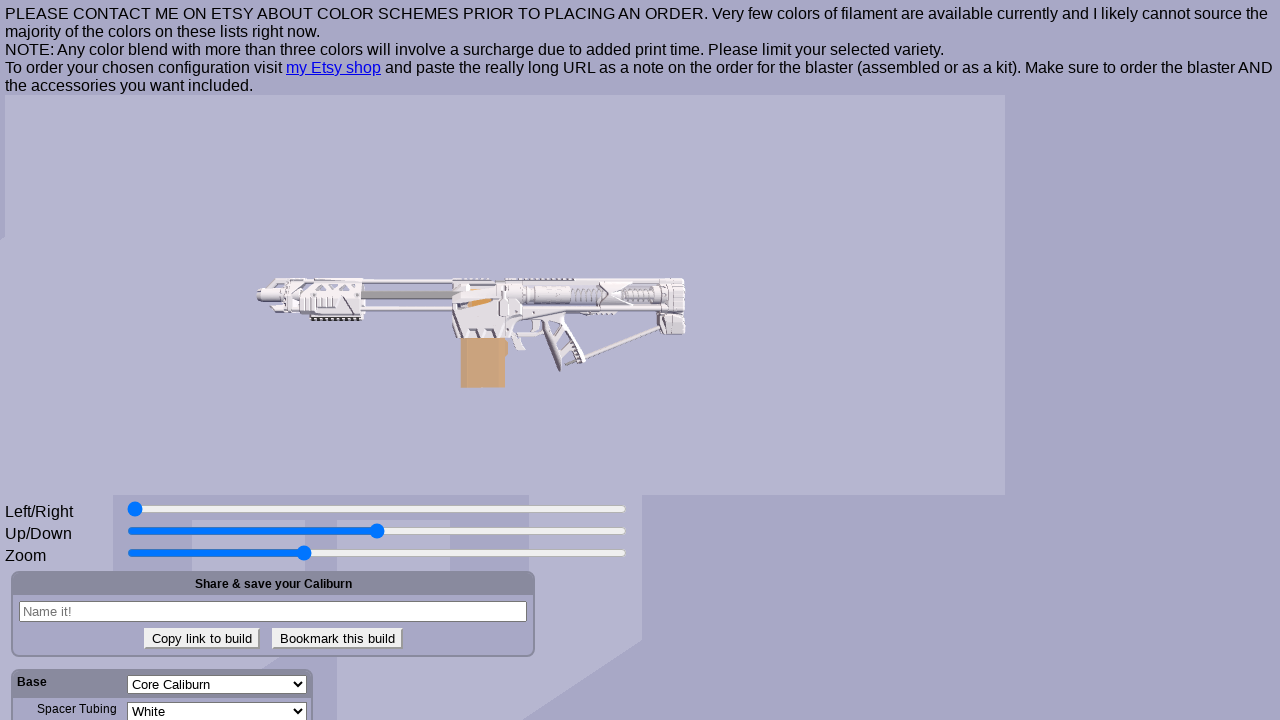

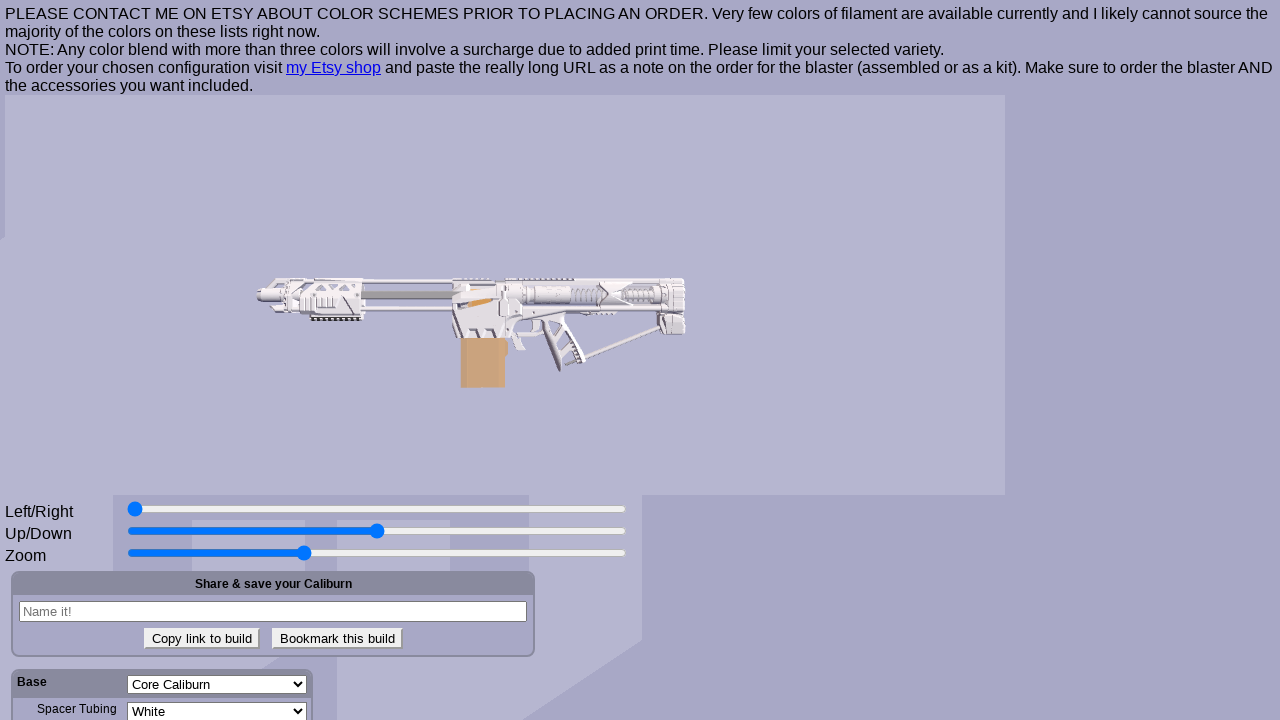